Tests a registration form on a Selenium practice page by clicking the start button, filling in login and password fields, checking the agree checkbox, submitting the registration, and verifying the success message appears after the loader disappears.

Starting URL: https://victoretc.github.io/selenium_waits/

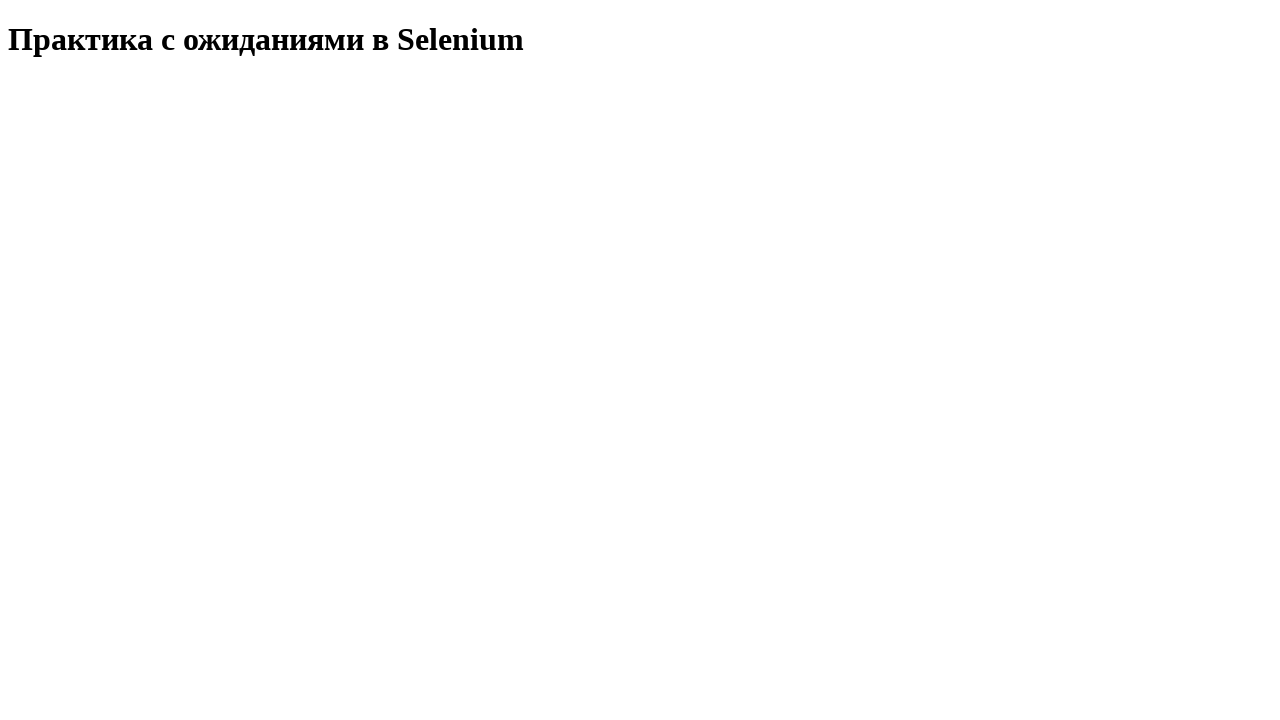

Waited for h1 heading to load
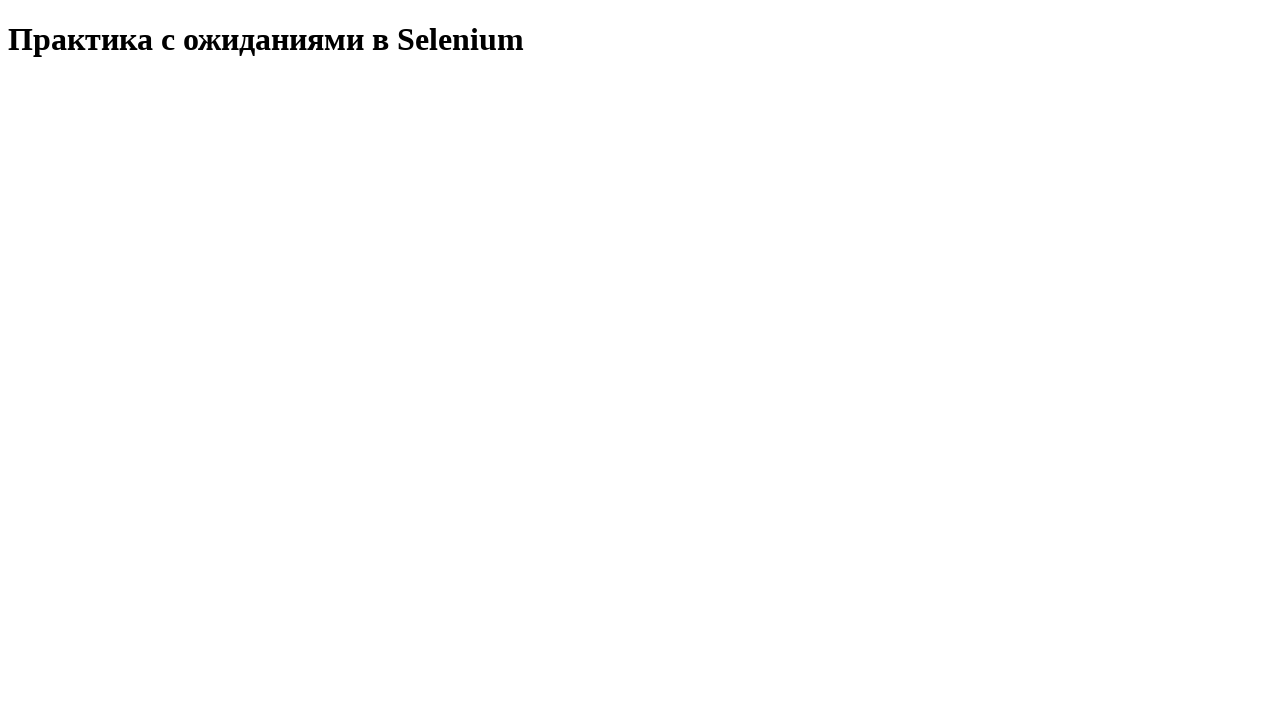

Verified site title is correct
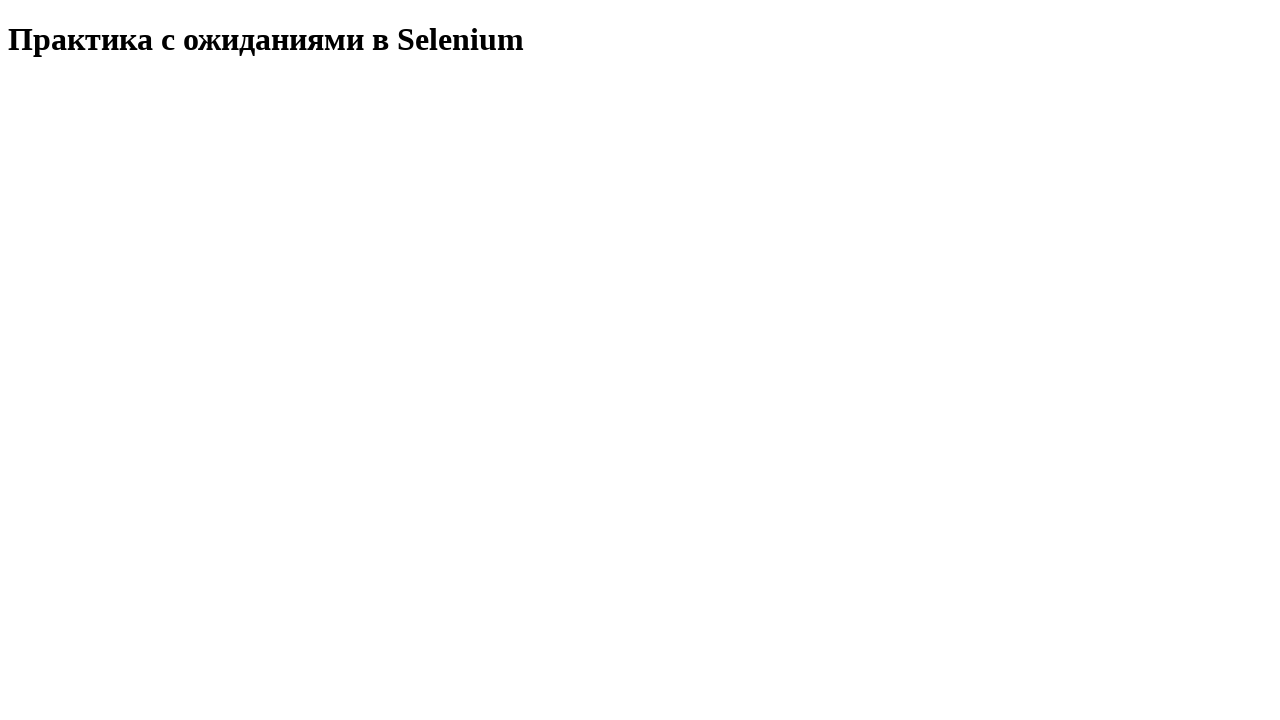

Clicked 'Start Testing' button at (80, 90) on xpath=//button[text()='Начать тестирование']
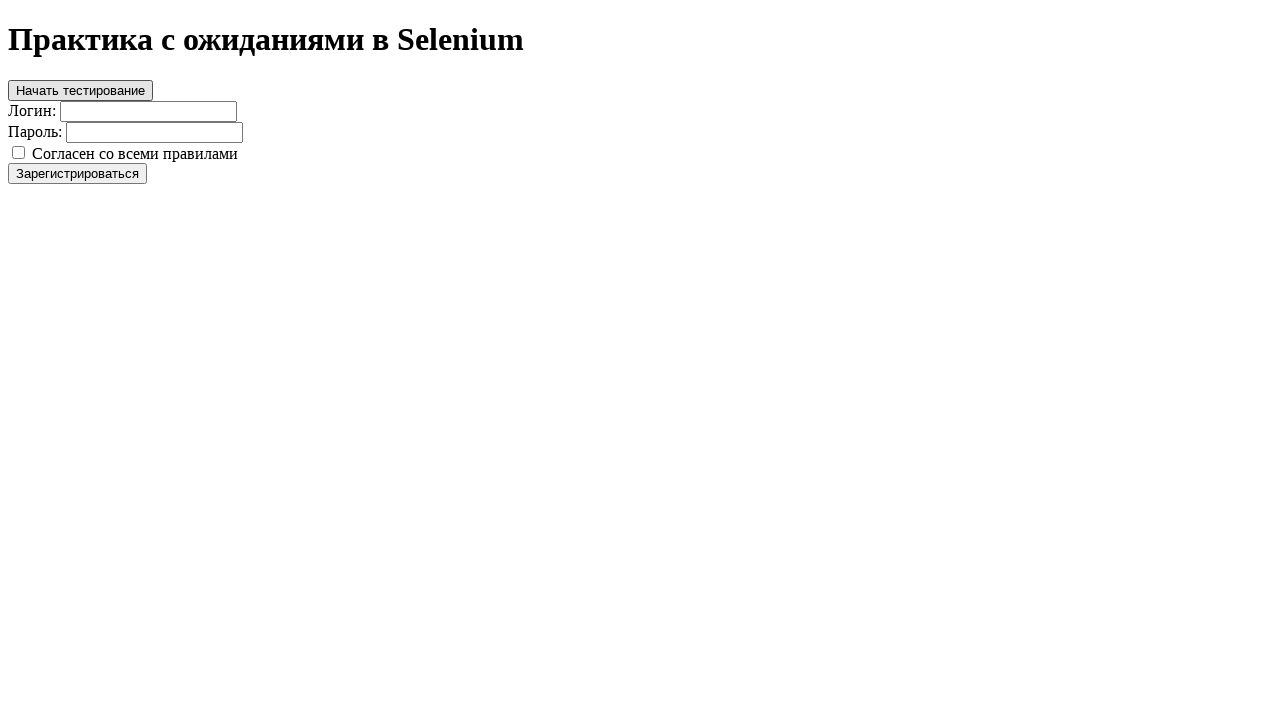

Filled in login field with 'login' on //input[@id='login']
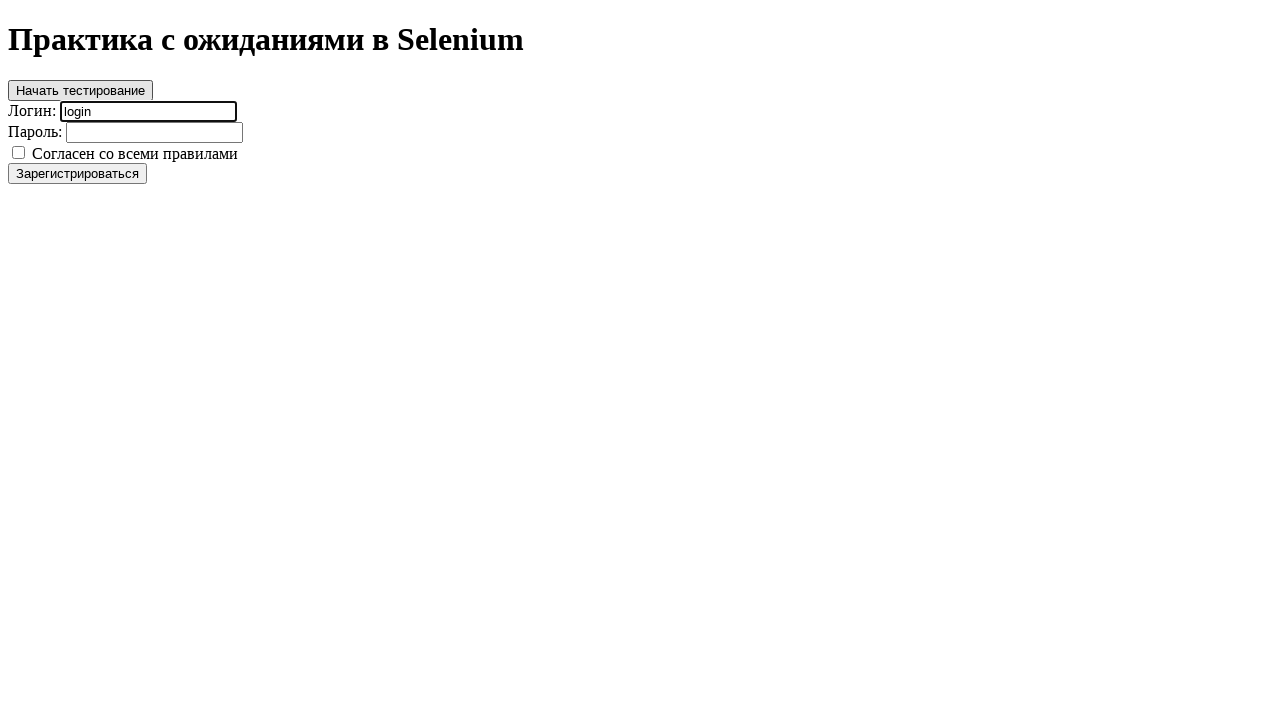

Filled in password field with 'password' on //input[@id='password']
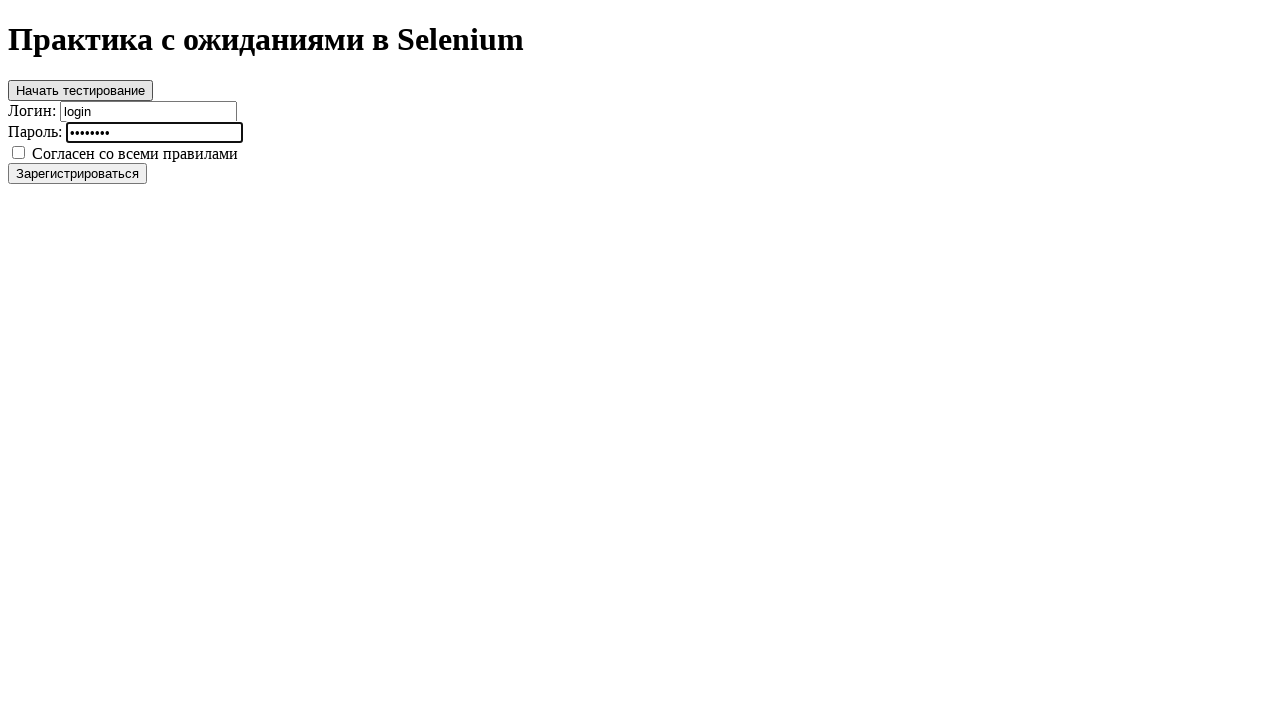

Clicked agree checkbox at (18, 152) on xpath=//input[@id='agree']
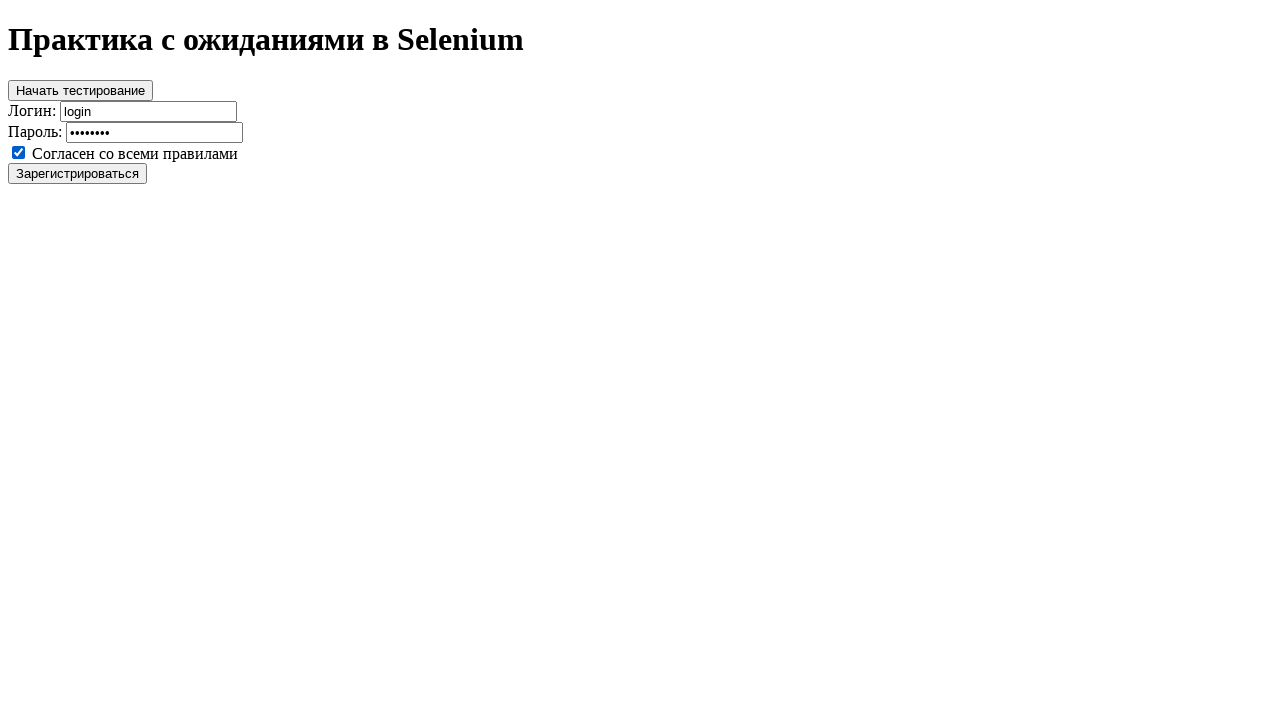

Clicked registration button at (78, 173) on xpath=//button[@id='register']
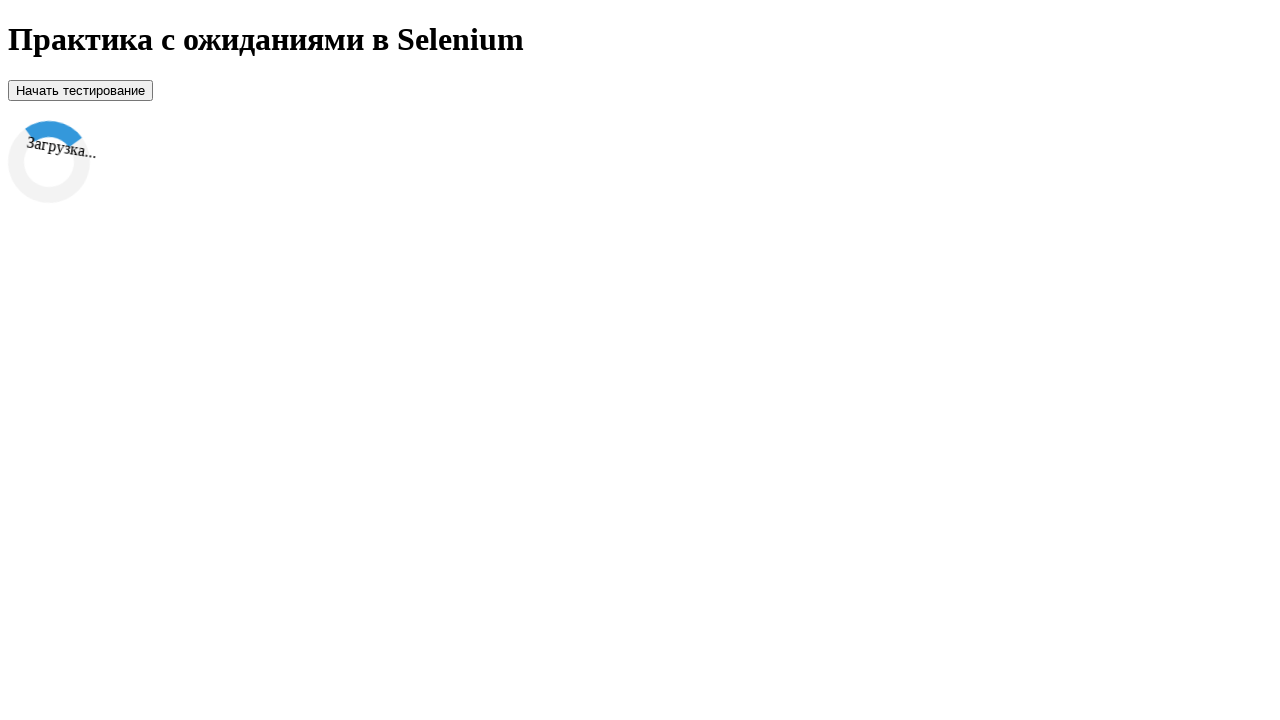

Loader disappeared
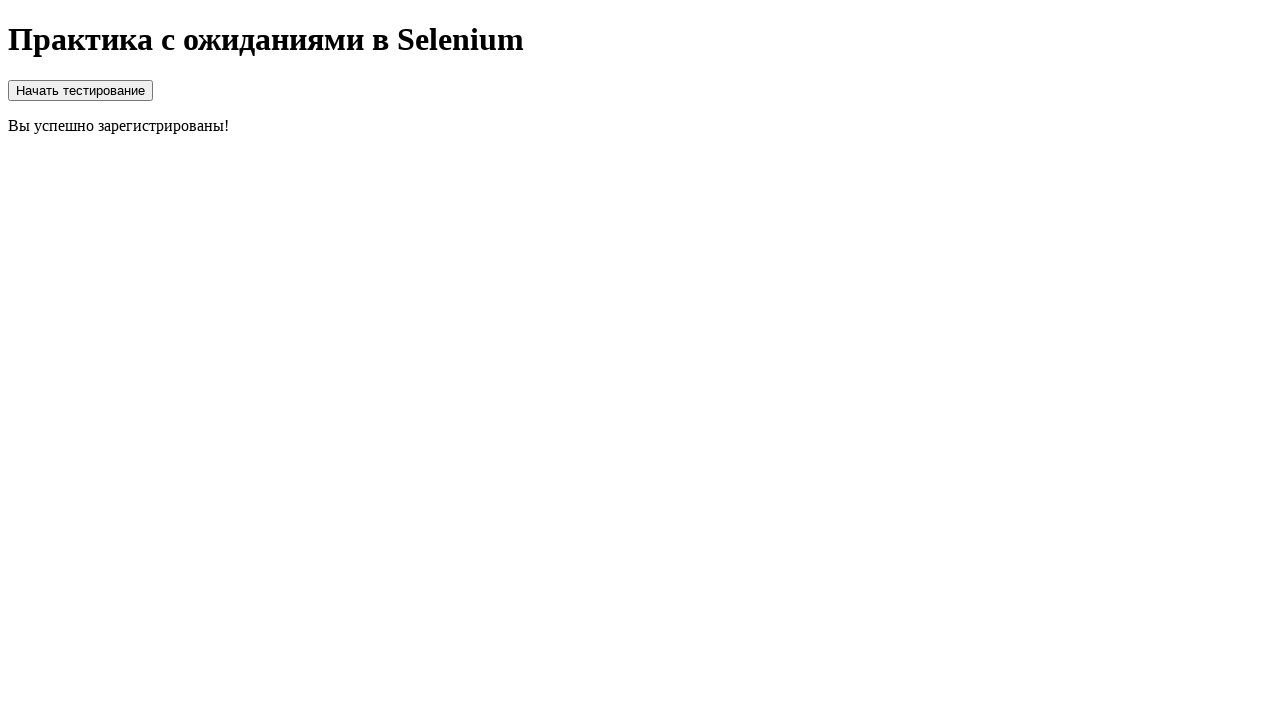

Success message appeared
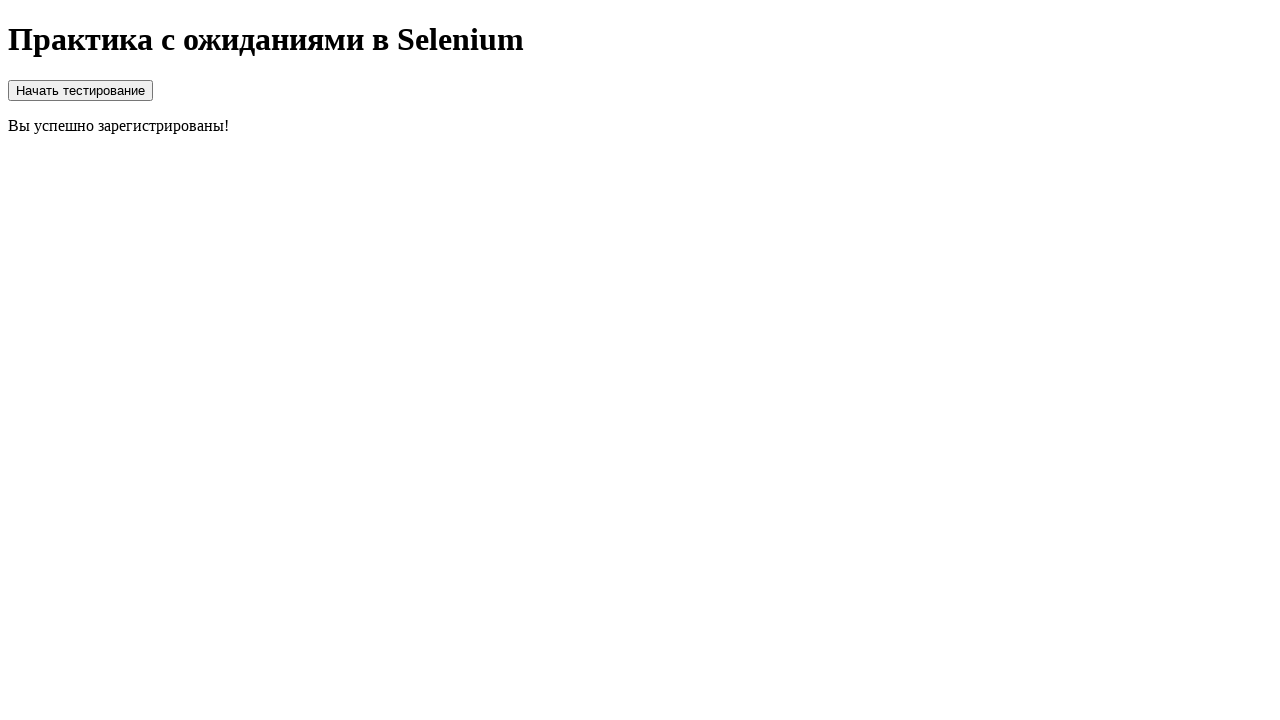

Verified success message text is correct
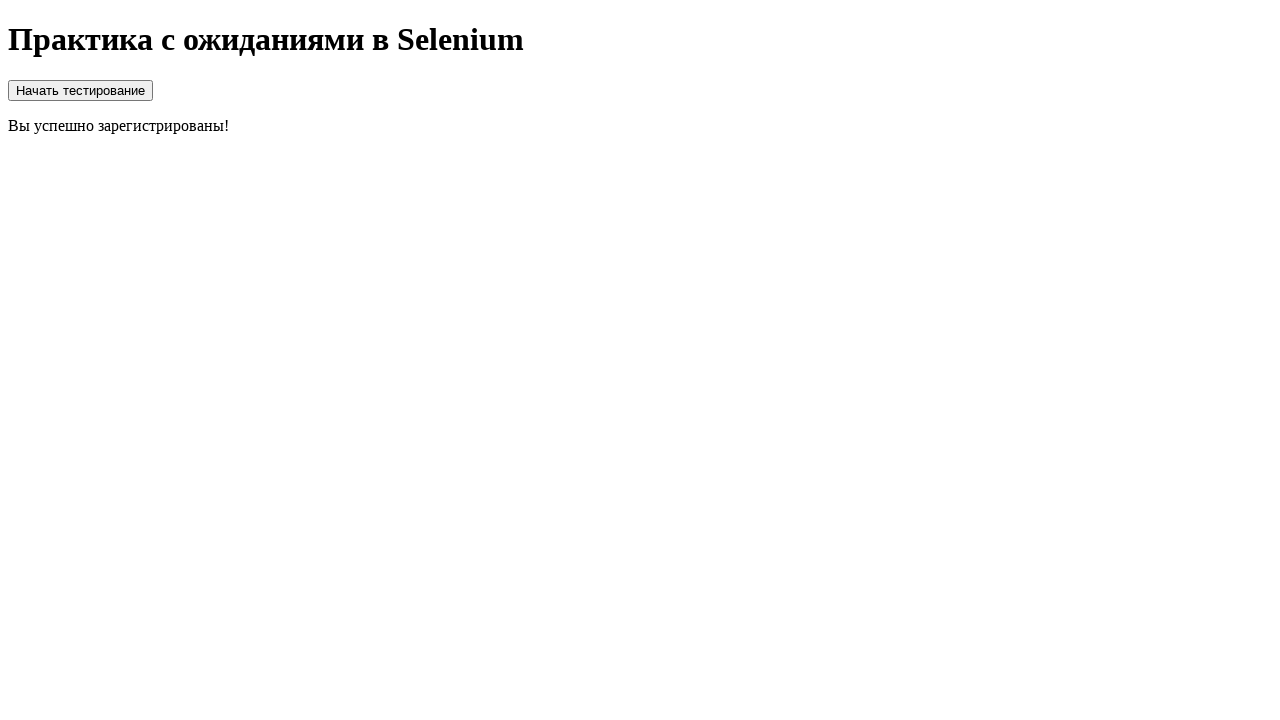

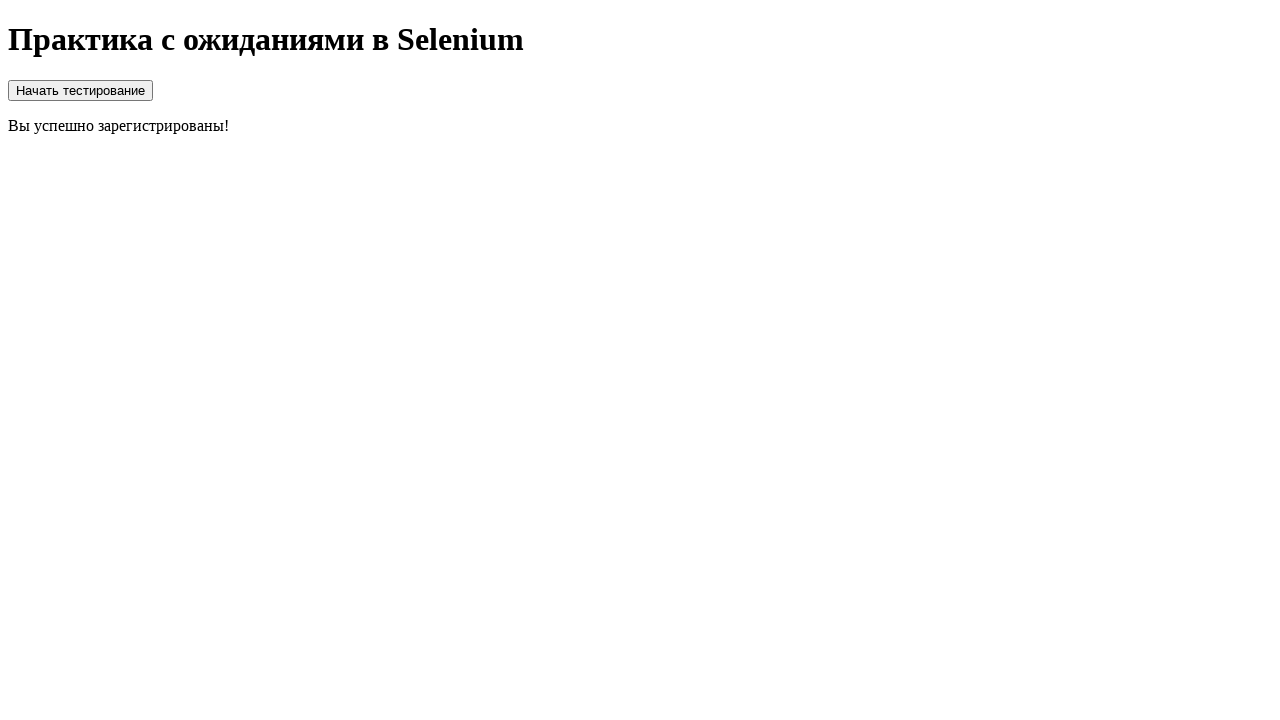